Tests handling JavaScript confirm dialogs by accepting and dismissing them

Starting URL: https://the-internet.herokuapp.com/javascript_alerts

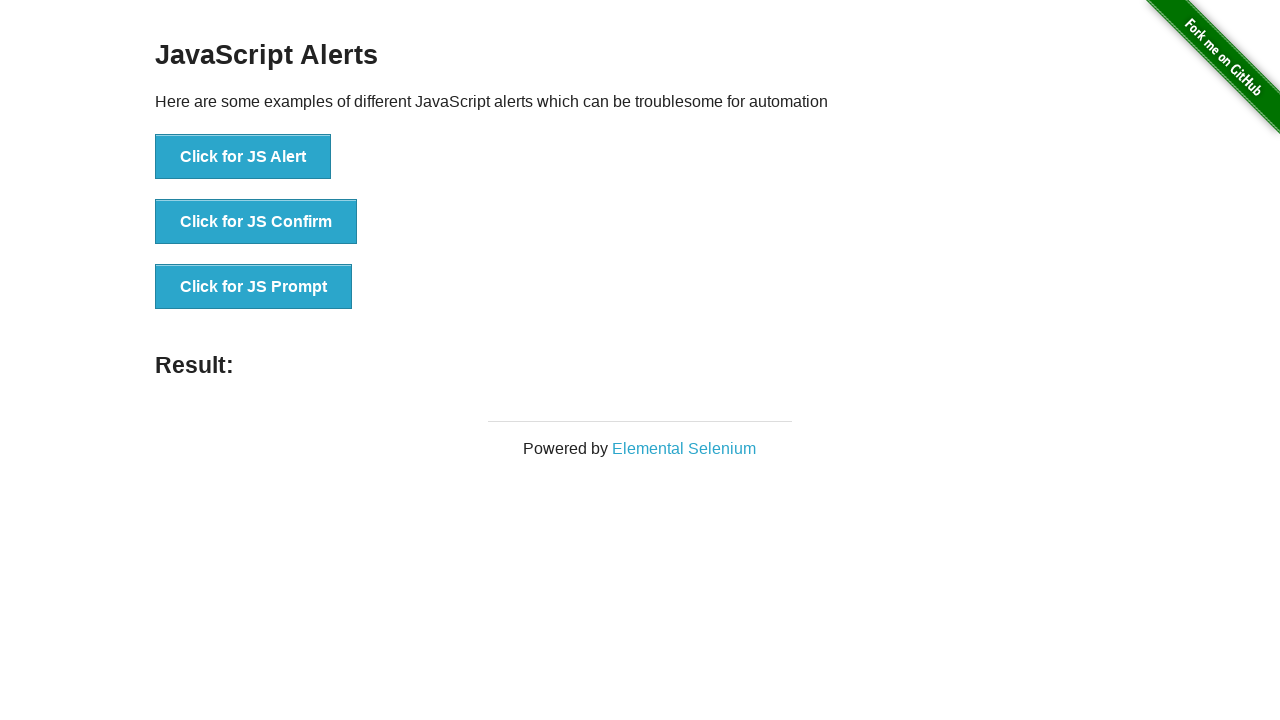

Set up dialog handler to accept confirm dialog
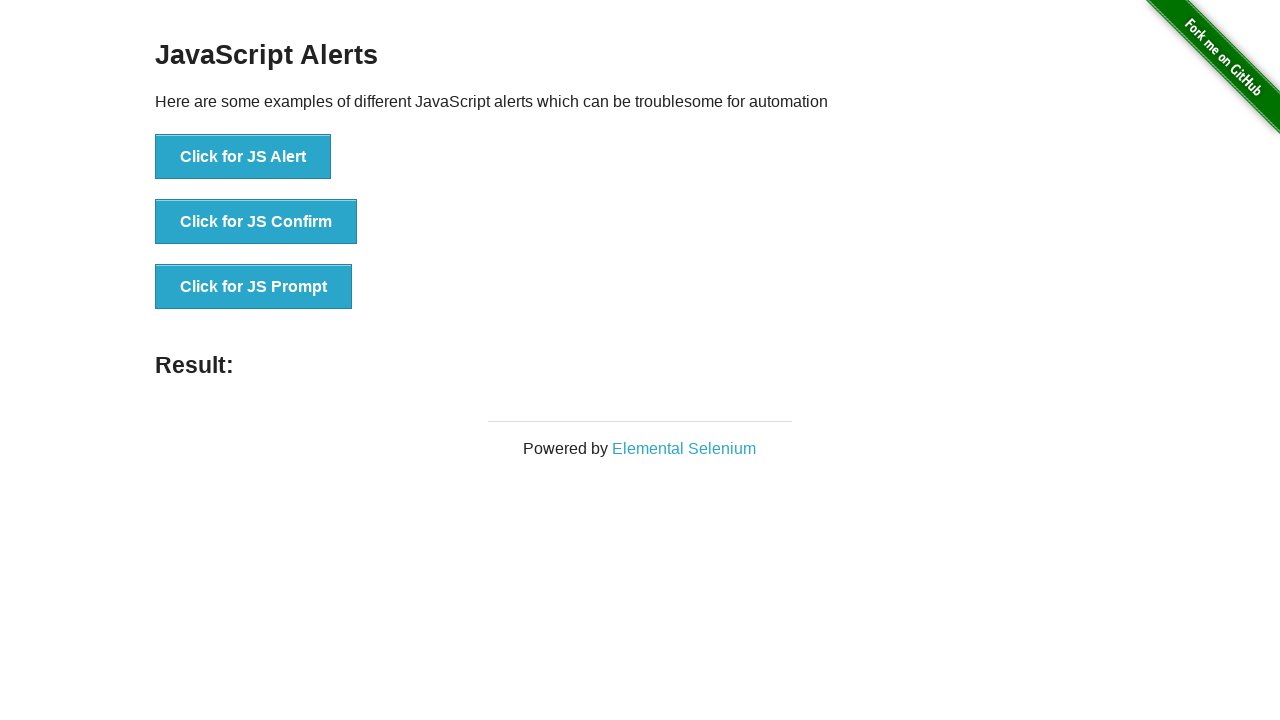

Clicked 'Click for JS Confirm' button and accepted the dialog at (256, 222) on button:has-text('Click for JS Confirm')
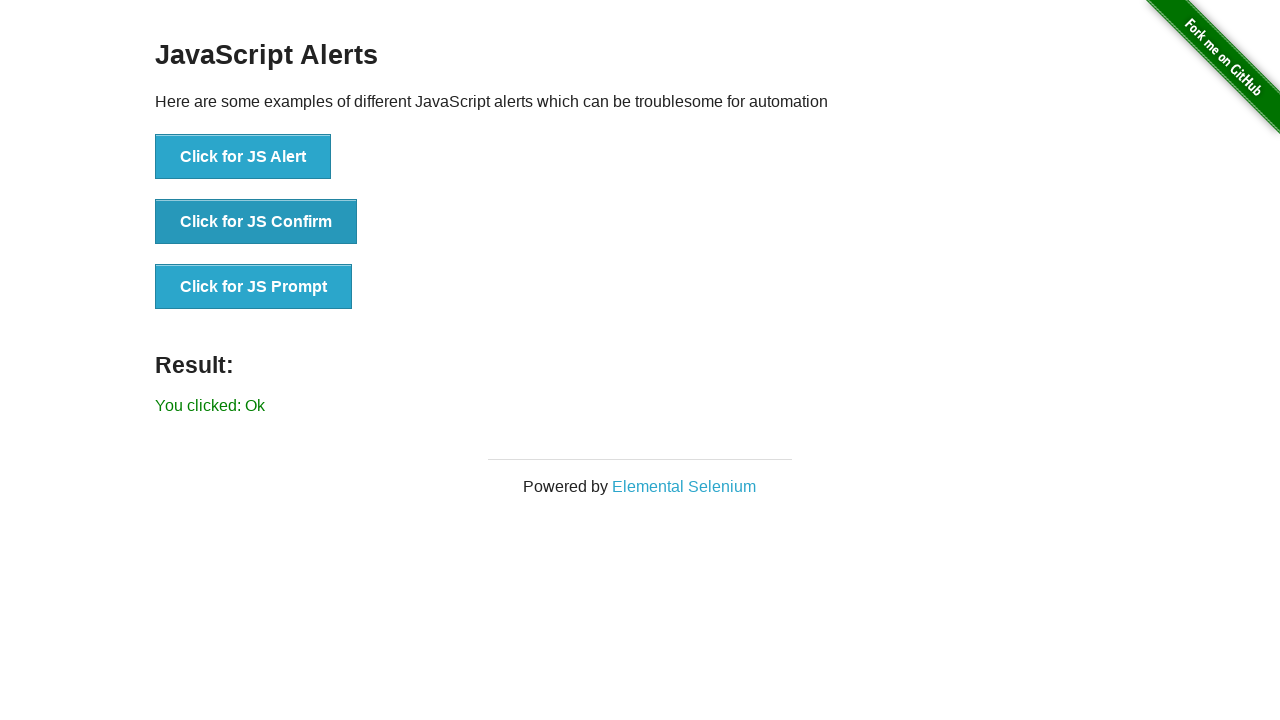

Waited 500ms for dialog to complete
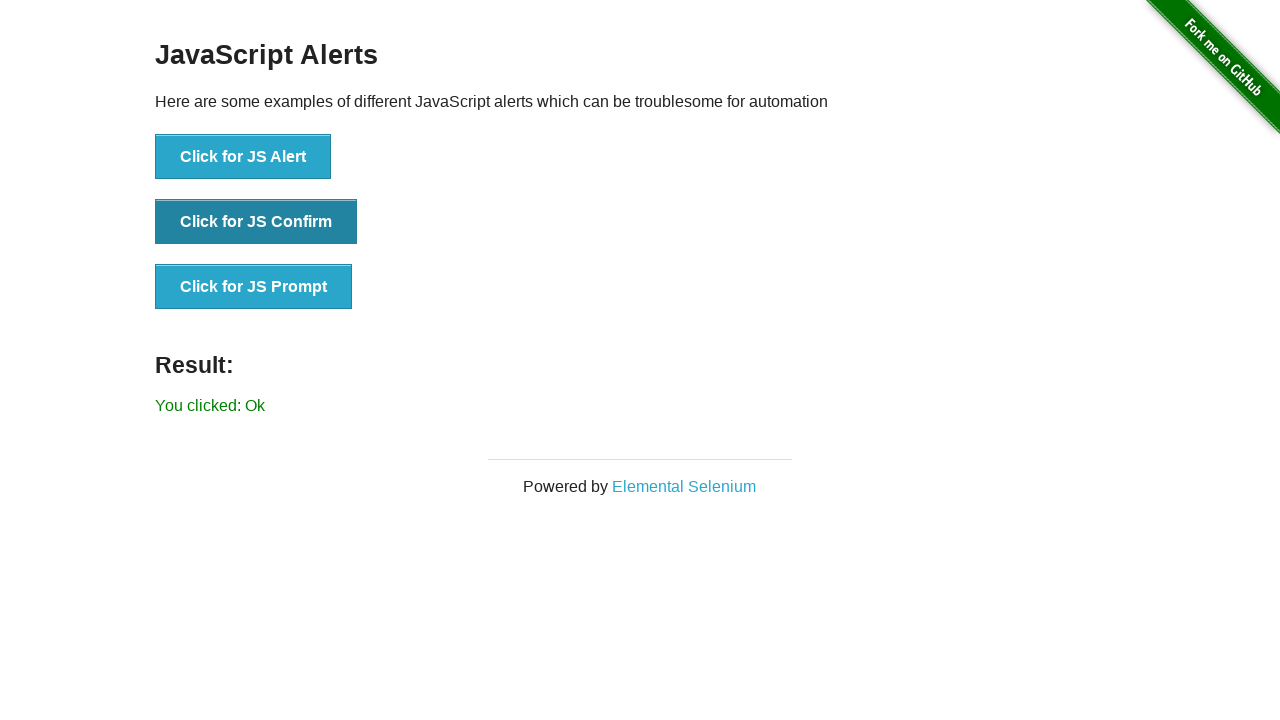

Set up dialog handler to dismiss confirm dialog
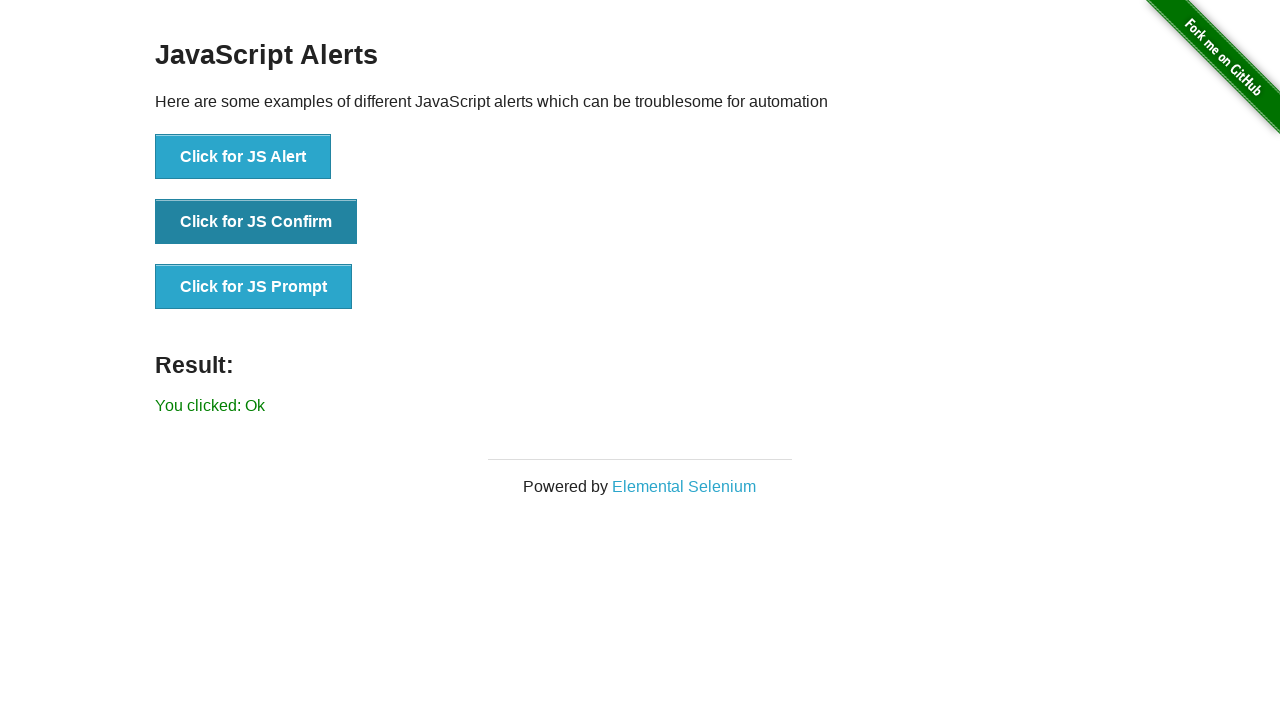

Clicked 'Click for JS Confirm' button and dismissed the dialog at (256, 222) on button:has-text('Click for JS Confirm')
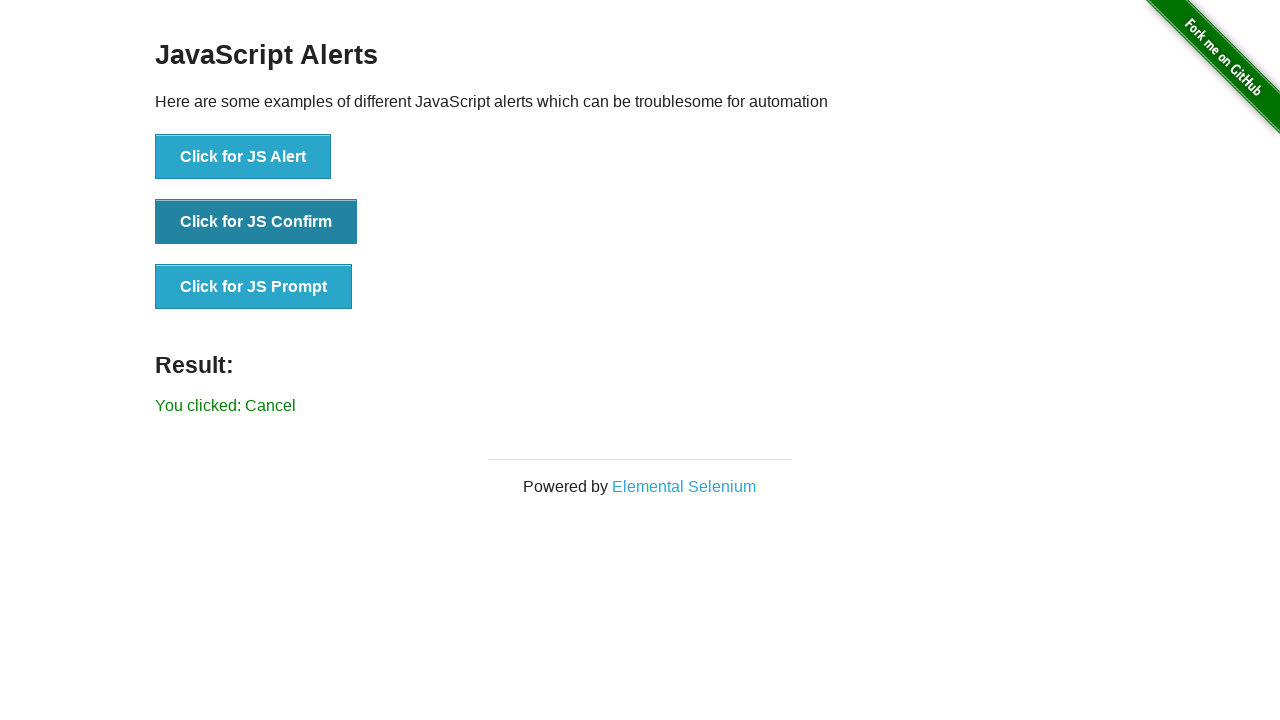

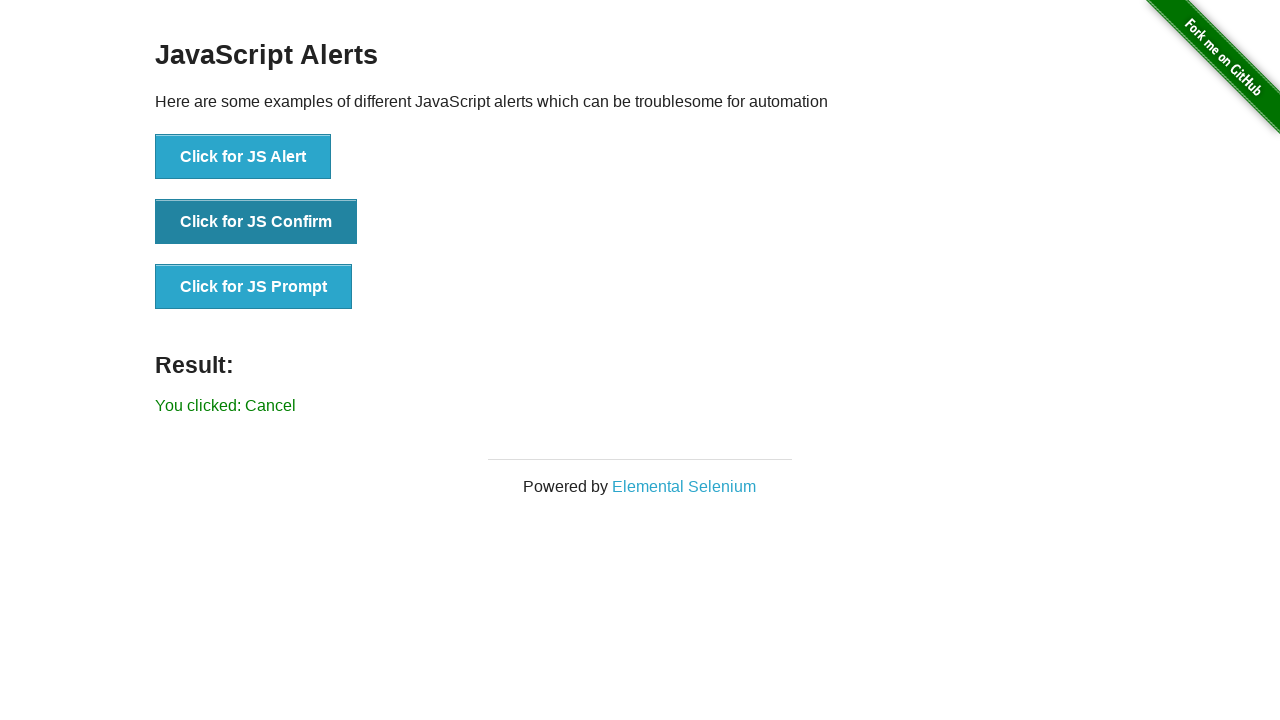